Tests calculator division functionality by clicking 4 / 4 and verifying the result equals 1

Starting URL: http://narulakeshav.github.io/calculator/

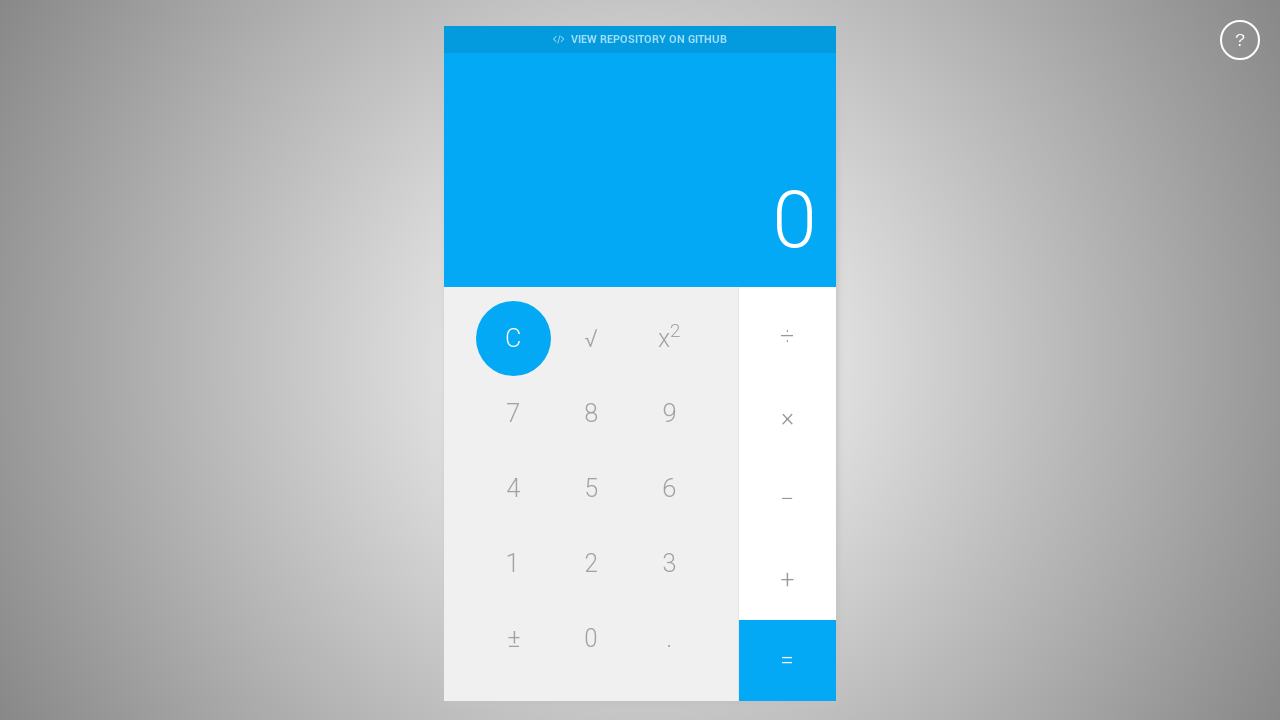

Clicked number 4 at (513, 488) on #four
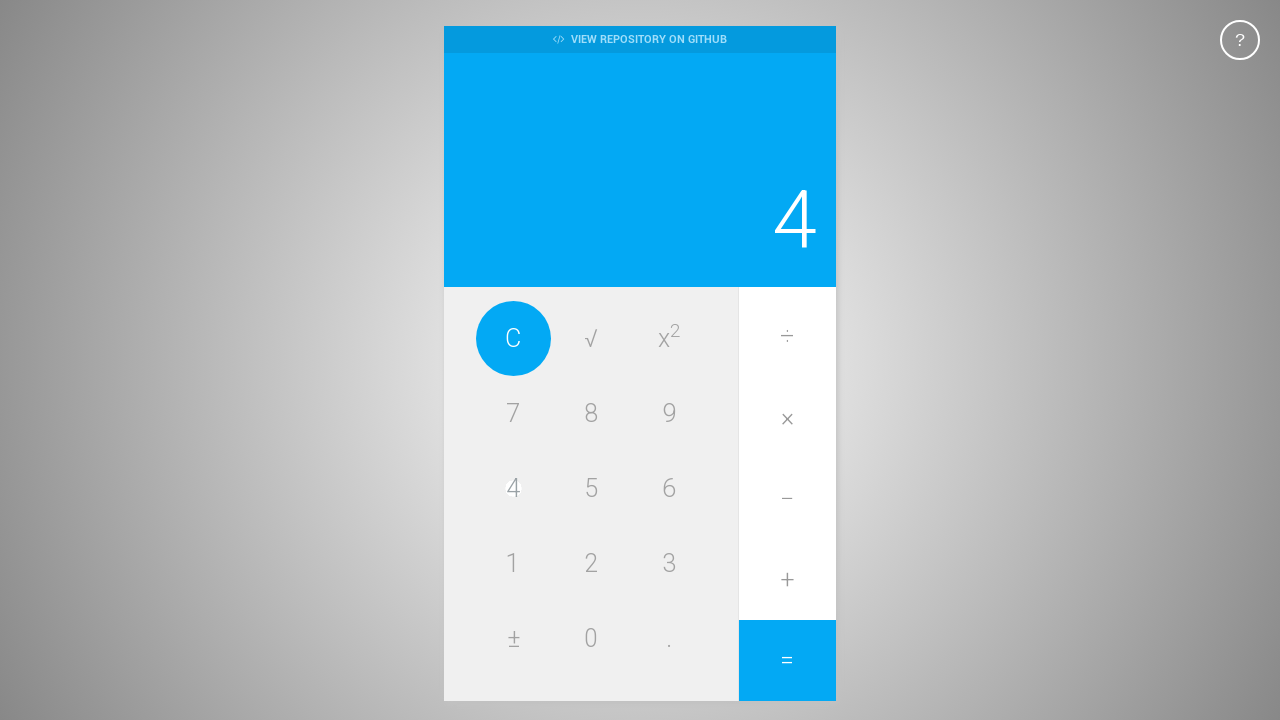

Clicked divide operator at (787, 337) on #divide
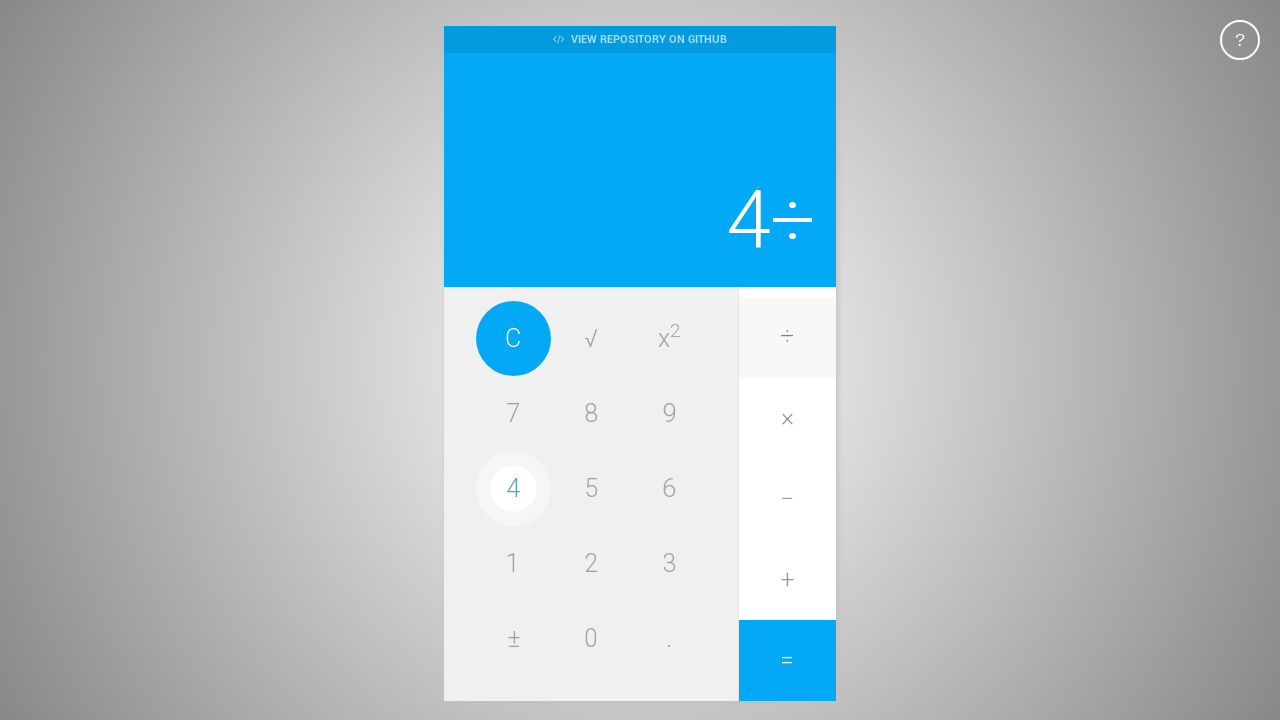

Clicked number 4 again at (513, 488) on #four
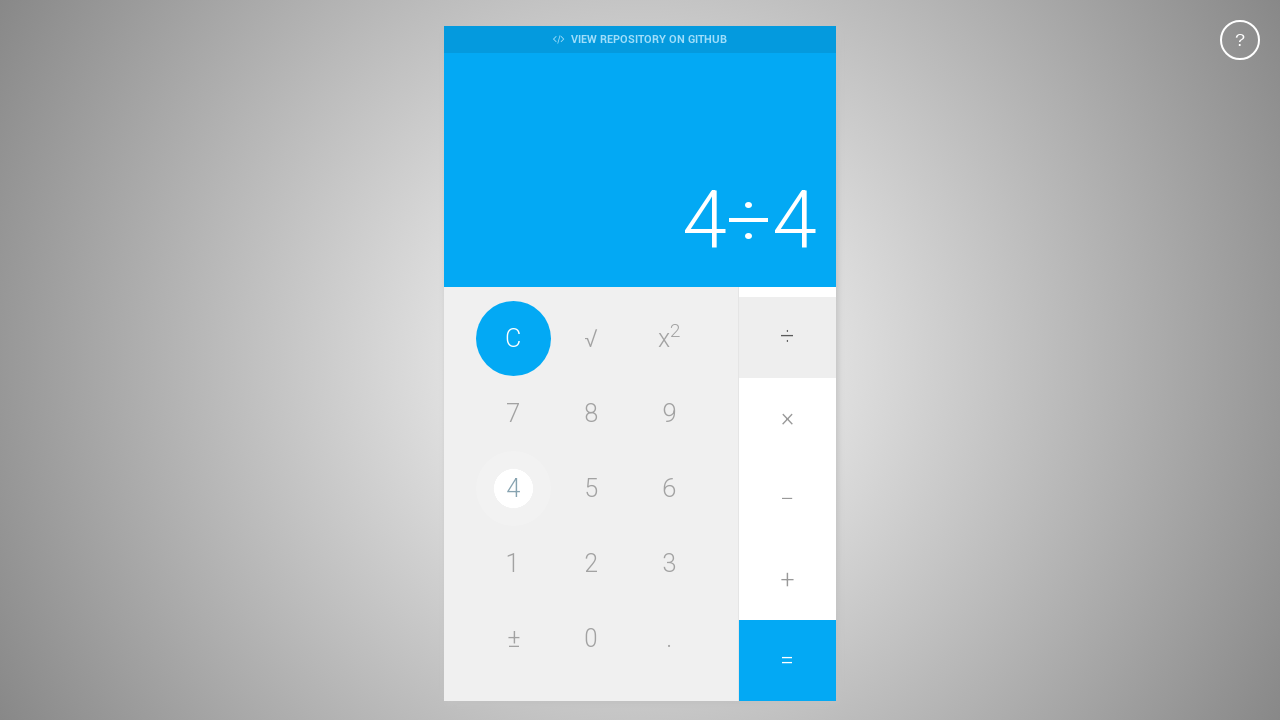

Clicked equals button to calculate result at (787, 660) on #equals
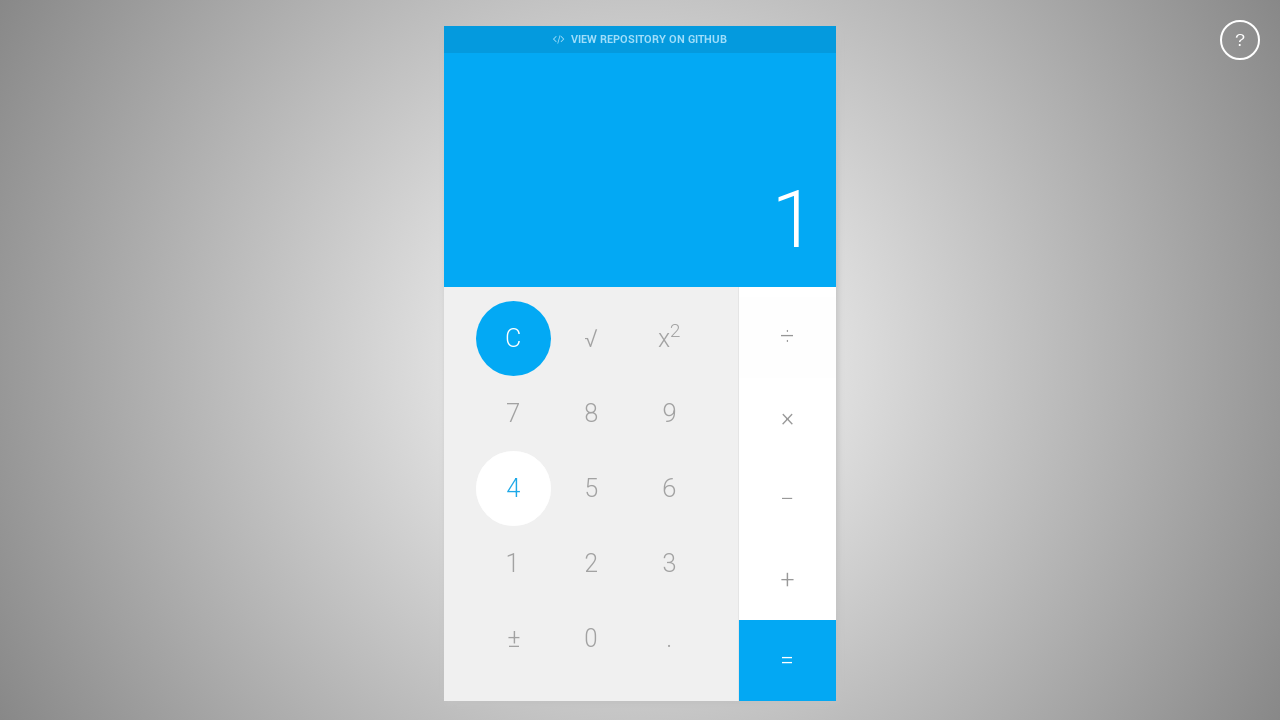

Verified display shows 1 (4 / 4 = 1)
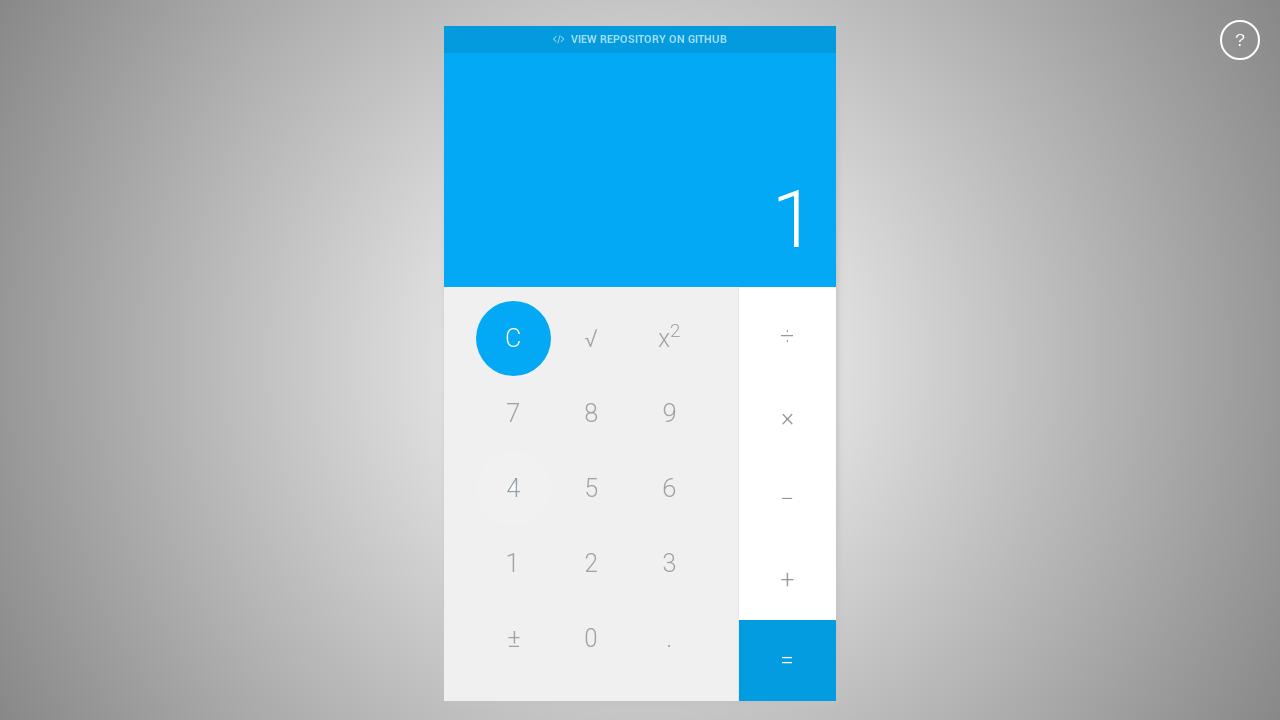

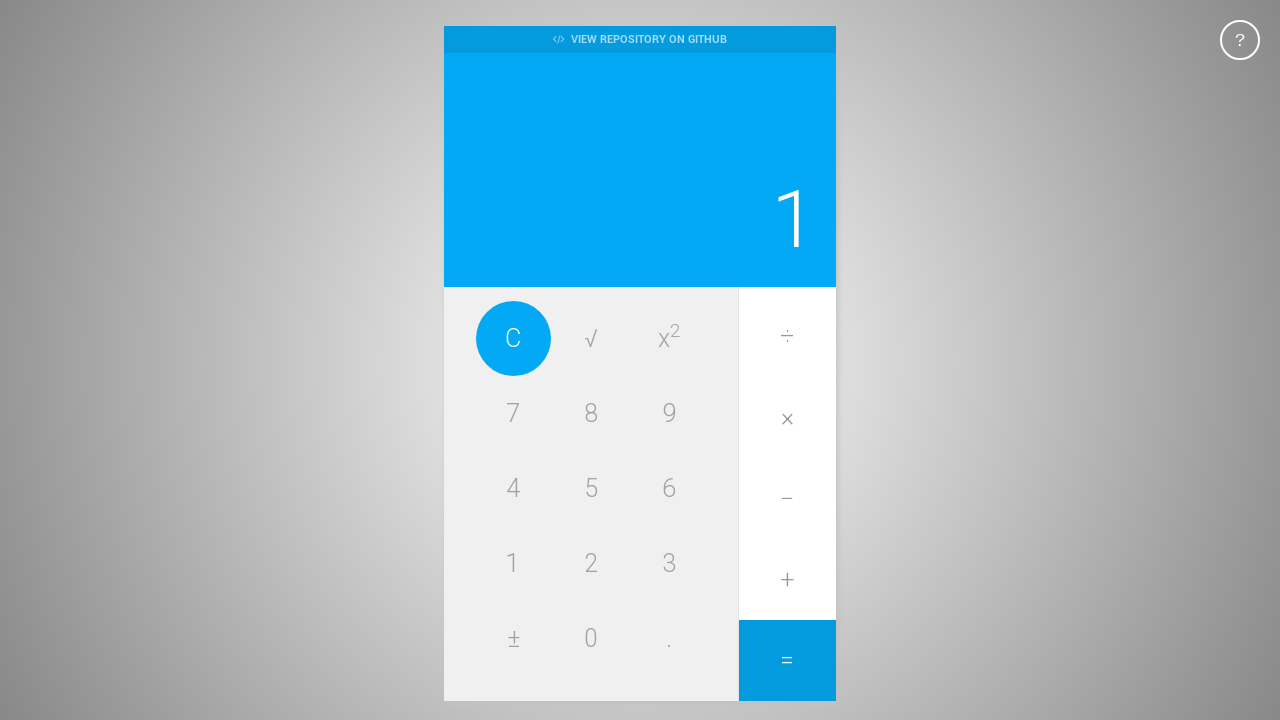